Tests a practice form by filling in a name field and clicking a checkbox on an Angular practice page

Starting URL: https://rahulshettyacademy.com/angularpractice/

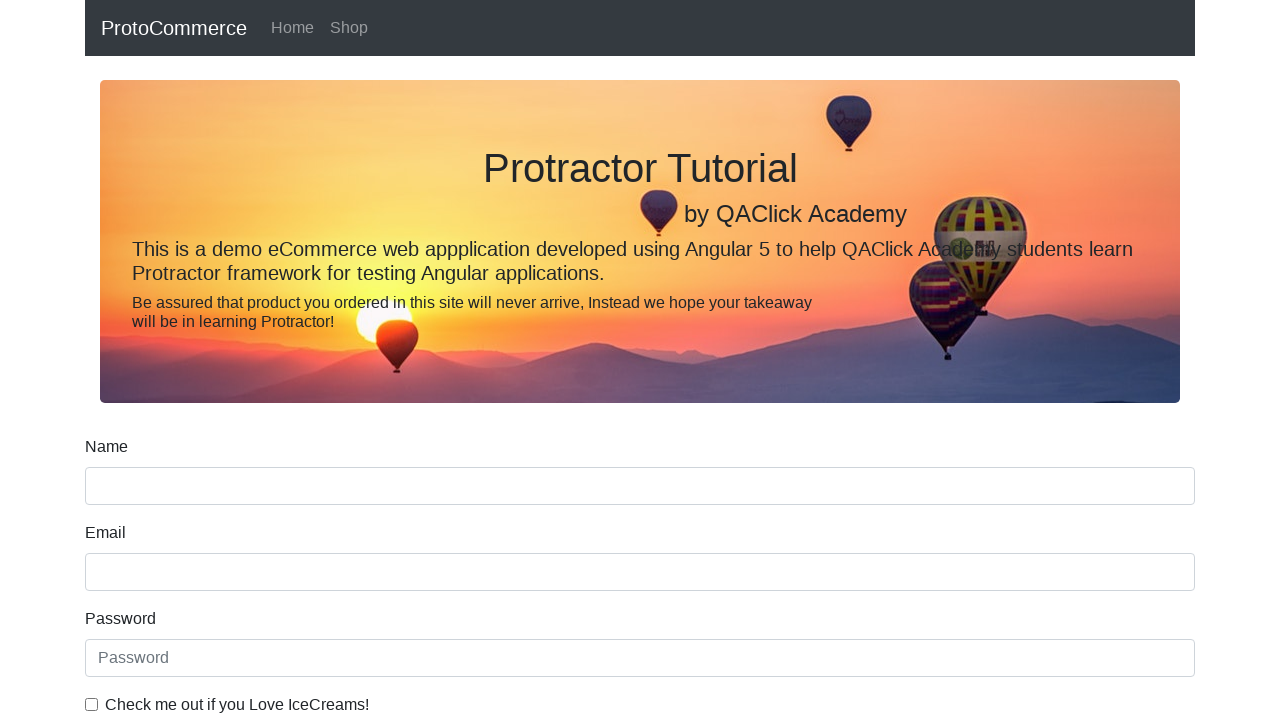

Filled name field with 'Rupal' on input[name='name']
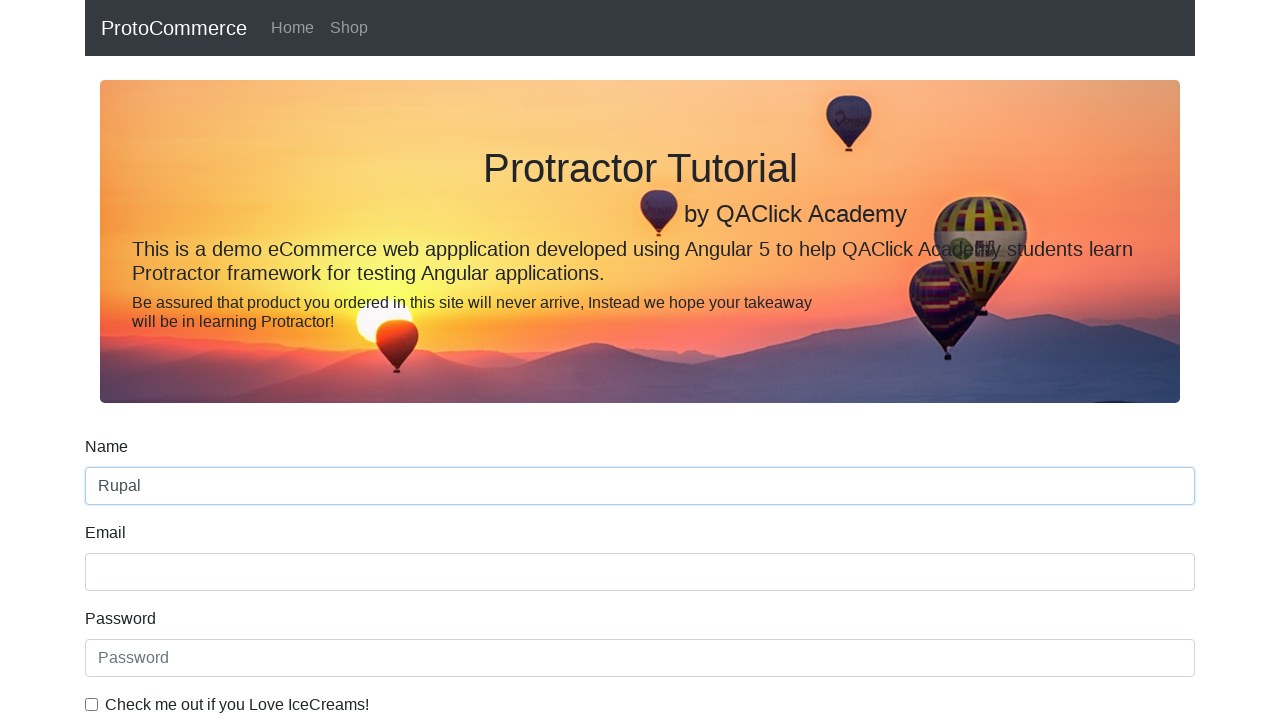

Clicked the example checkbox at (92, 704) on #exampleCheck1
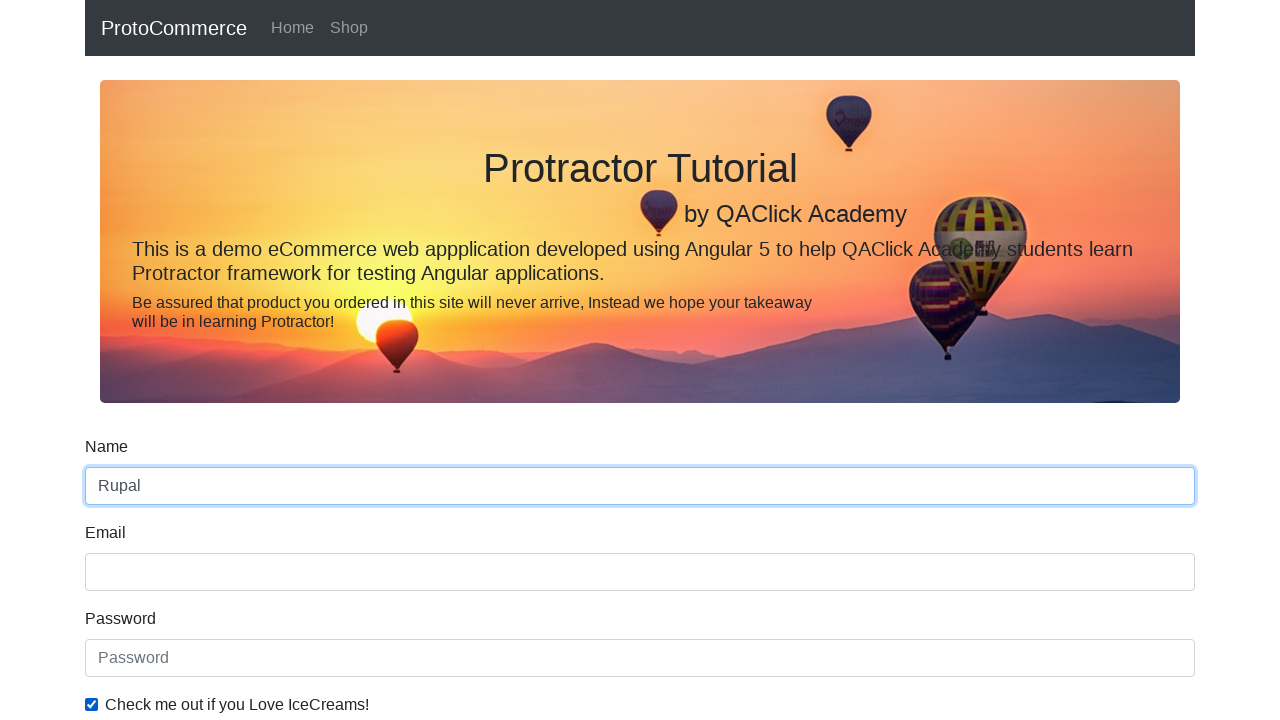

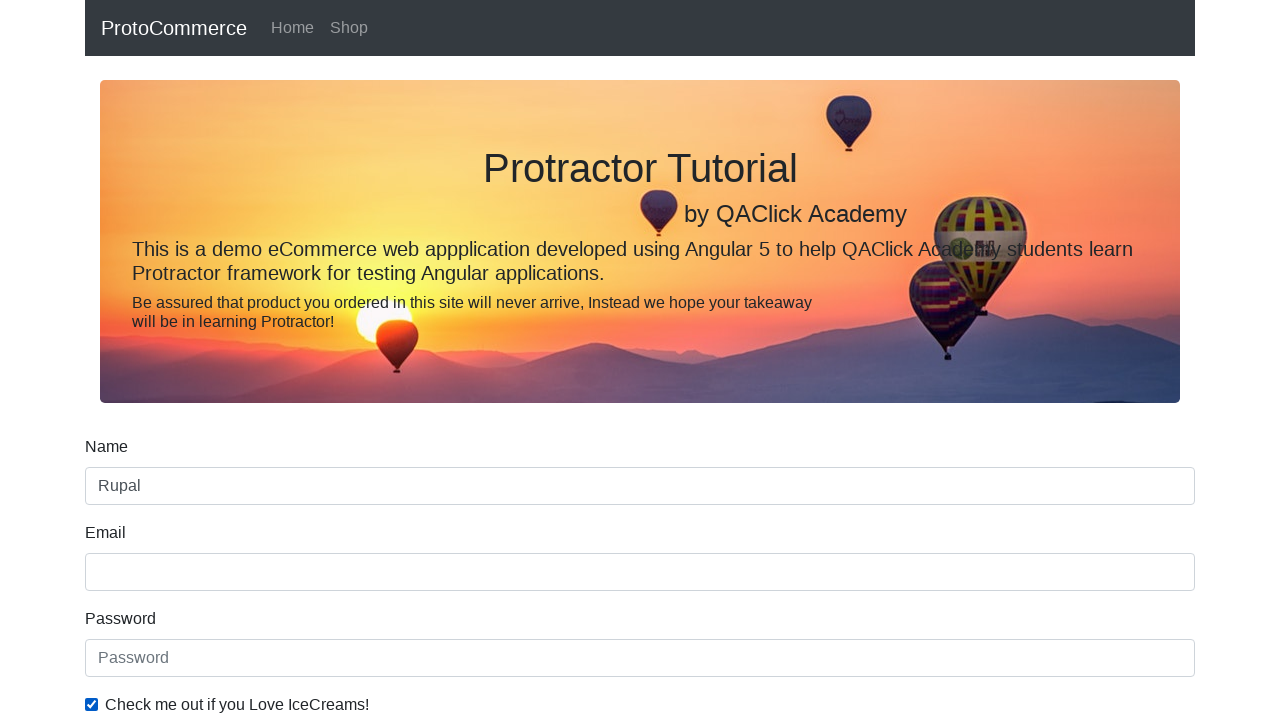